Tests the deals section by clicking on the deals filter and verifying that deal elements are displayed

Starting URL: https://askmeoffers.com/myntra-coupons/

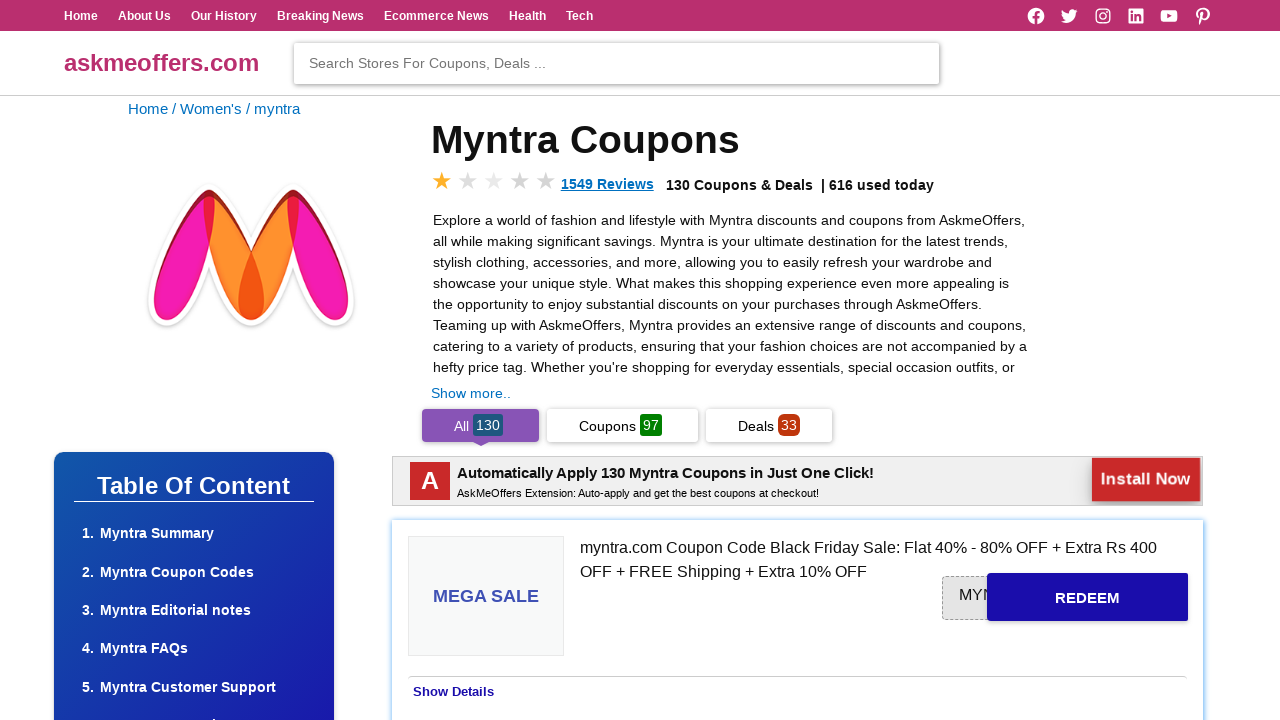

Clicked on the deals filter/tab at (758, 425) on xpath=//body/div[@id='page']/div[@id='content']/div[1]/div[3]/div[1]/span[3]/a[1
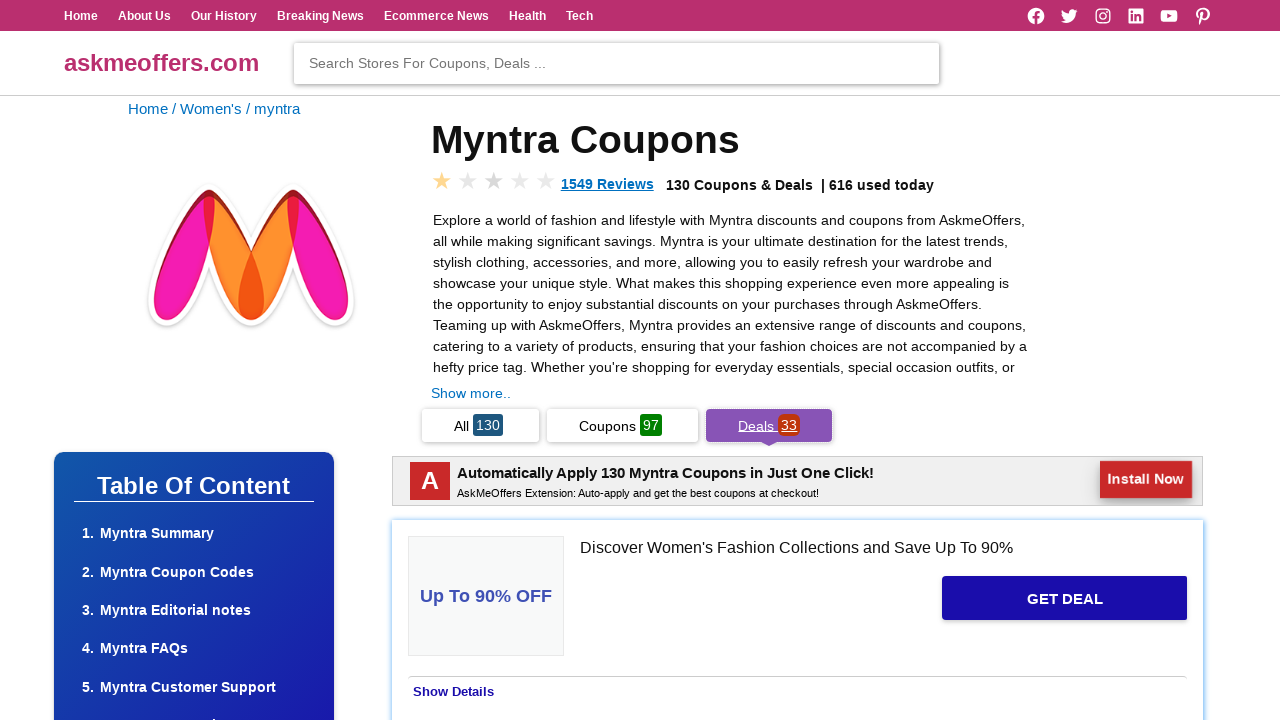

Deal elements loaded and became visible
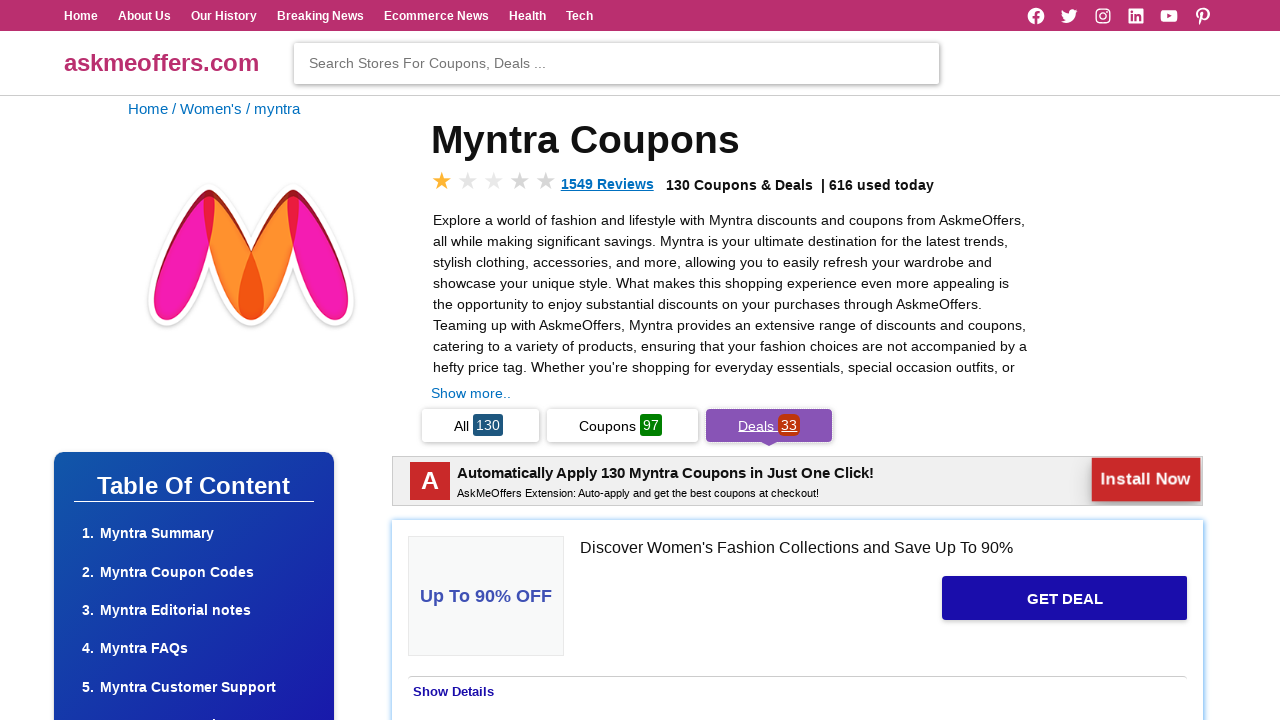

Verified that deal elements are displayed - assertion passed
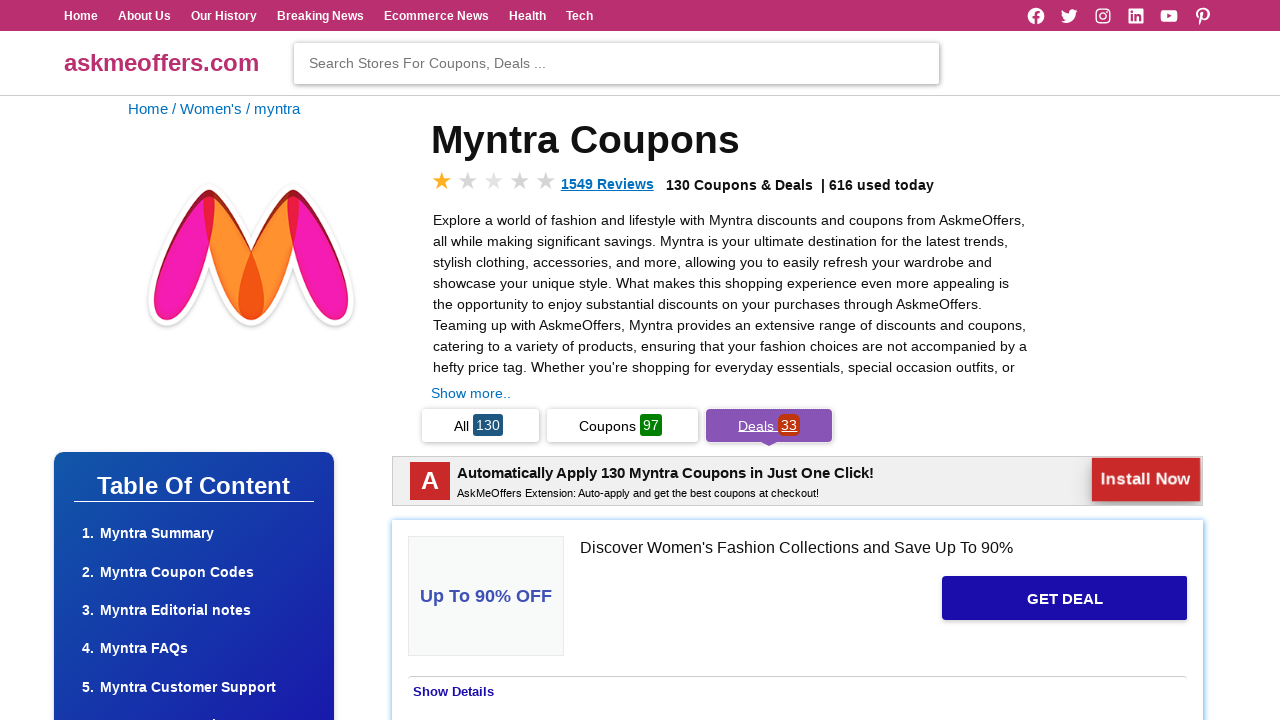

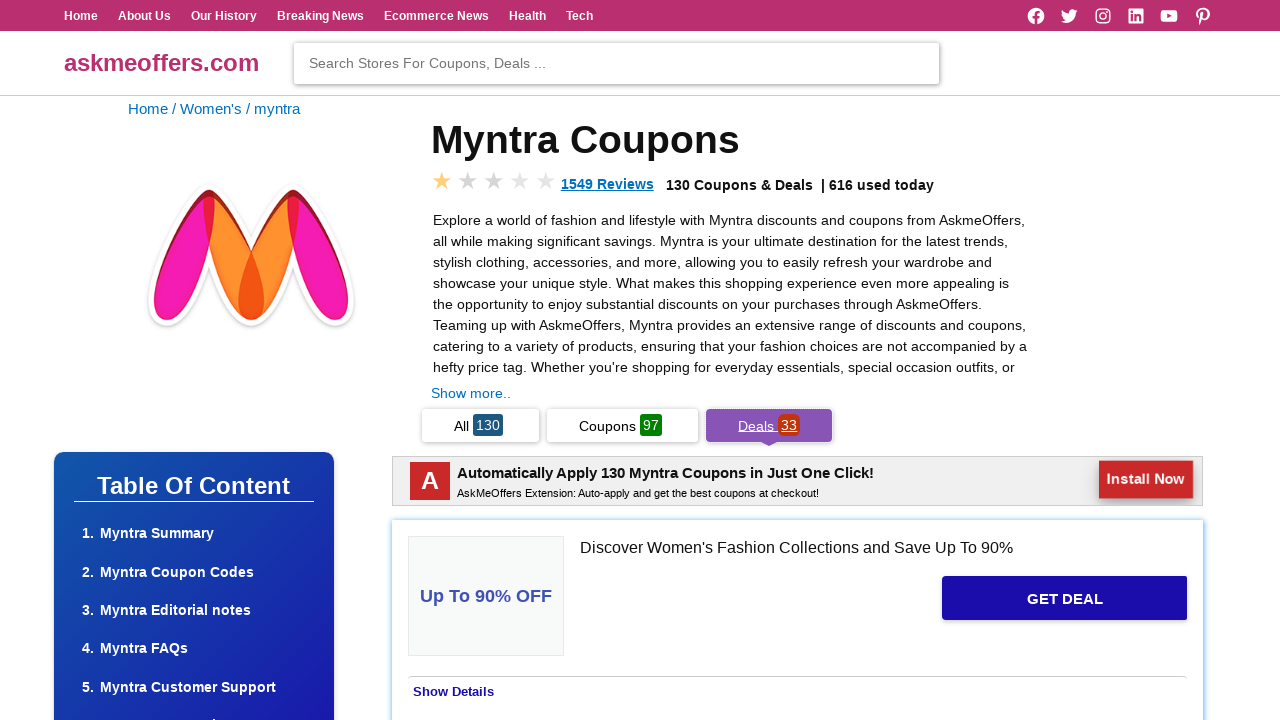